Tests the reset app state functionality by clicking the menu button and reset option

Starting URL: https://www.saucedemo.com/

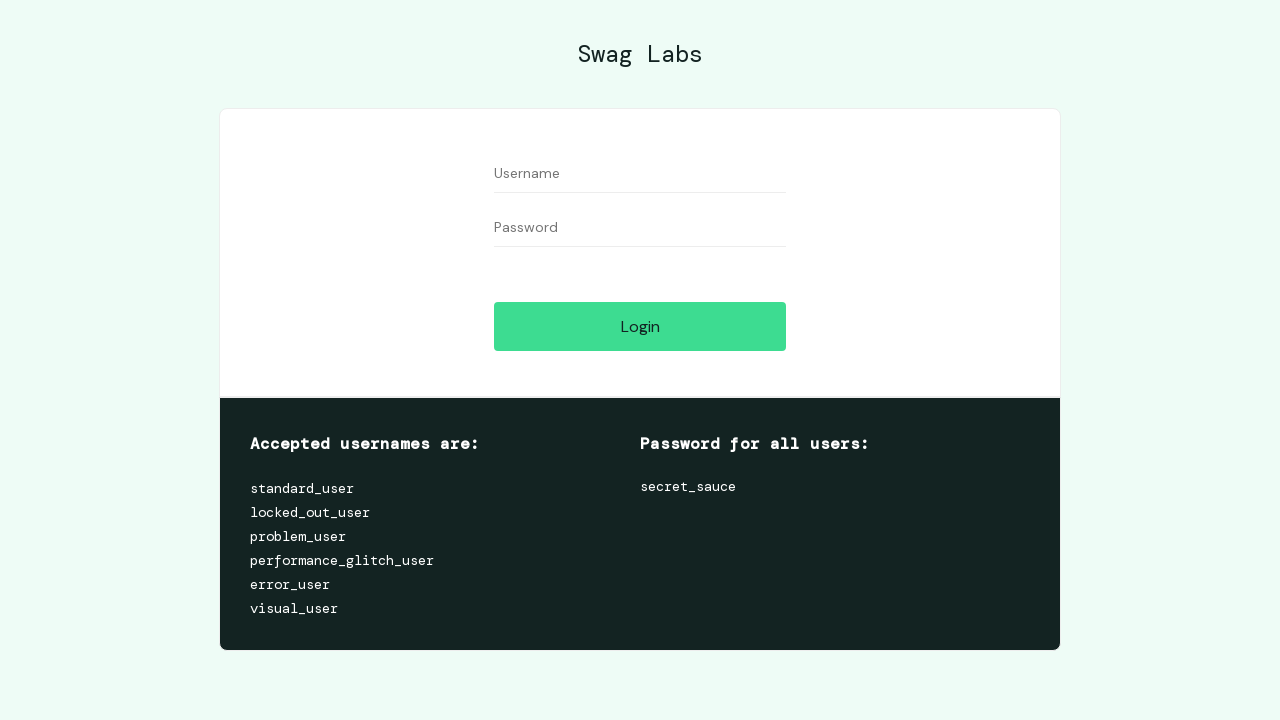

Filled username field with 'standard_user' on input[data-test='username']
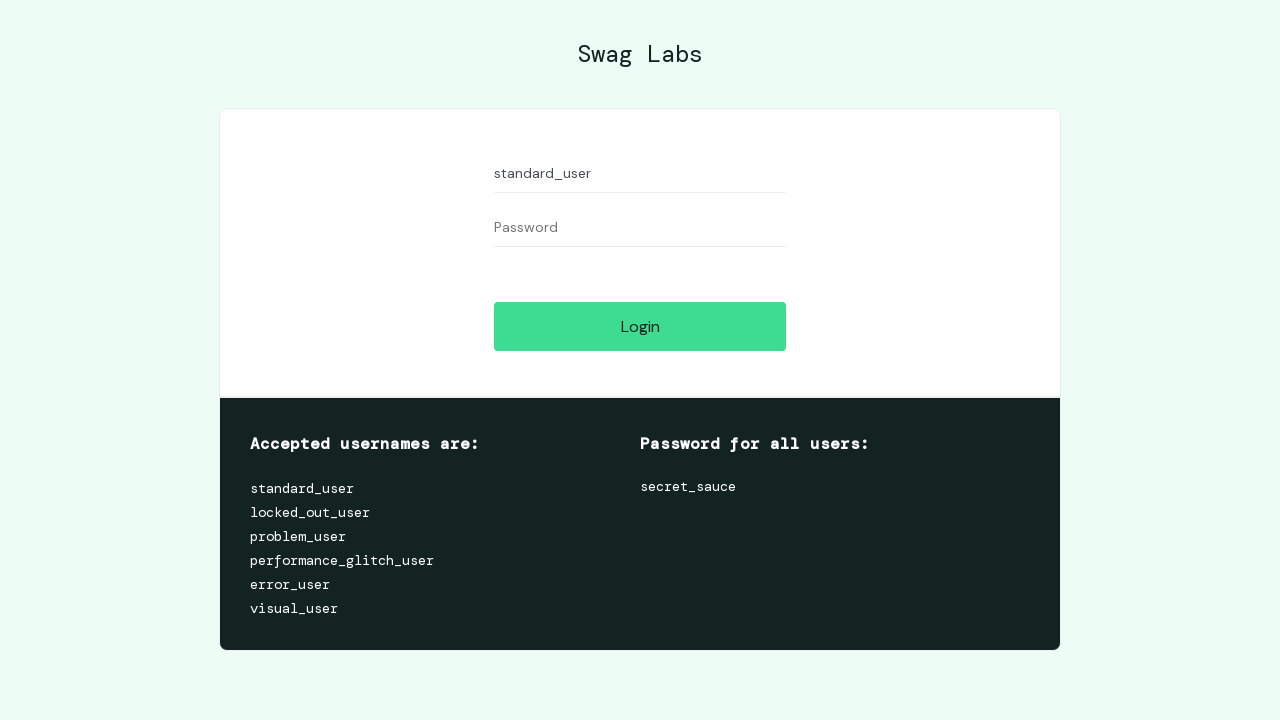

Filled password field with 'secret_sauce' on input[data-test='password']
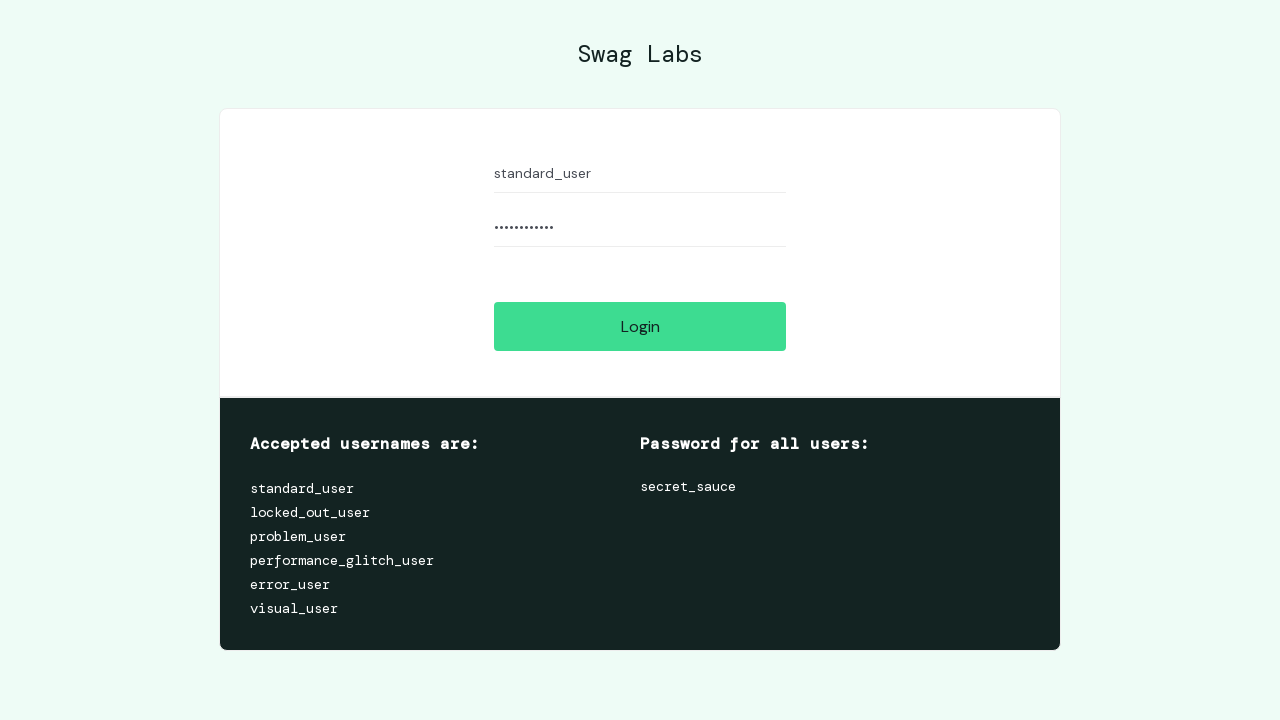

Clicked login button at (640, 326) on input[data-test='login-button']
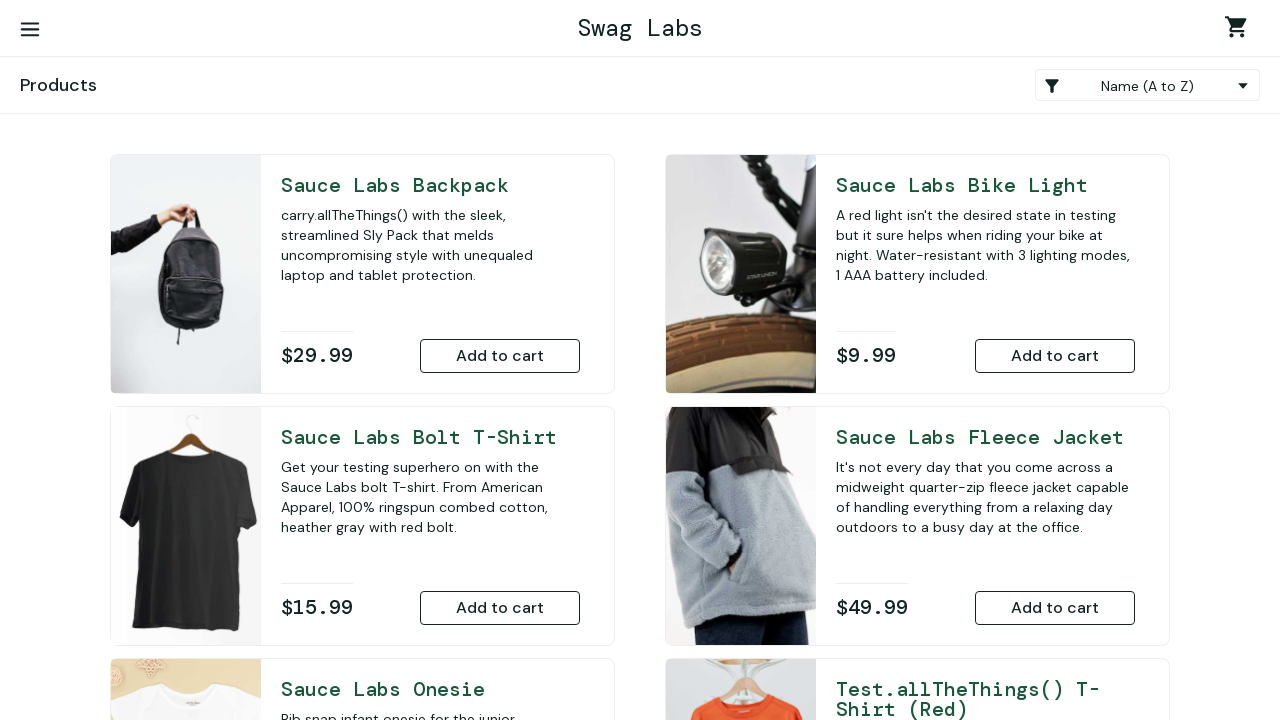

Clicked menu button to open side navigation at (30, 30) on #react-burger-menu-btn
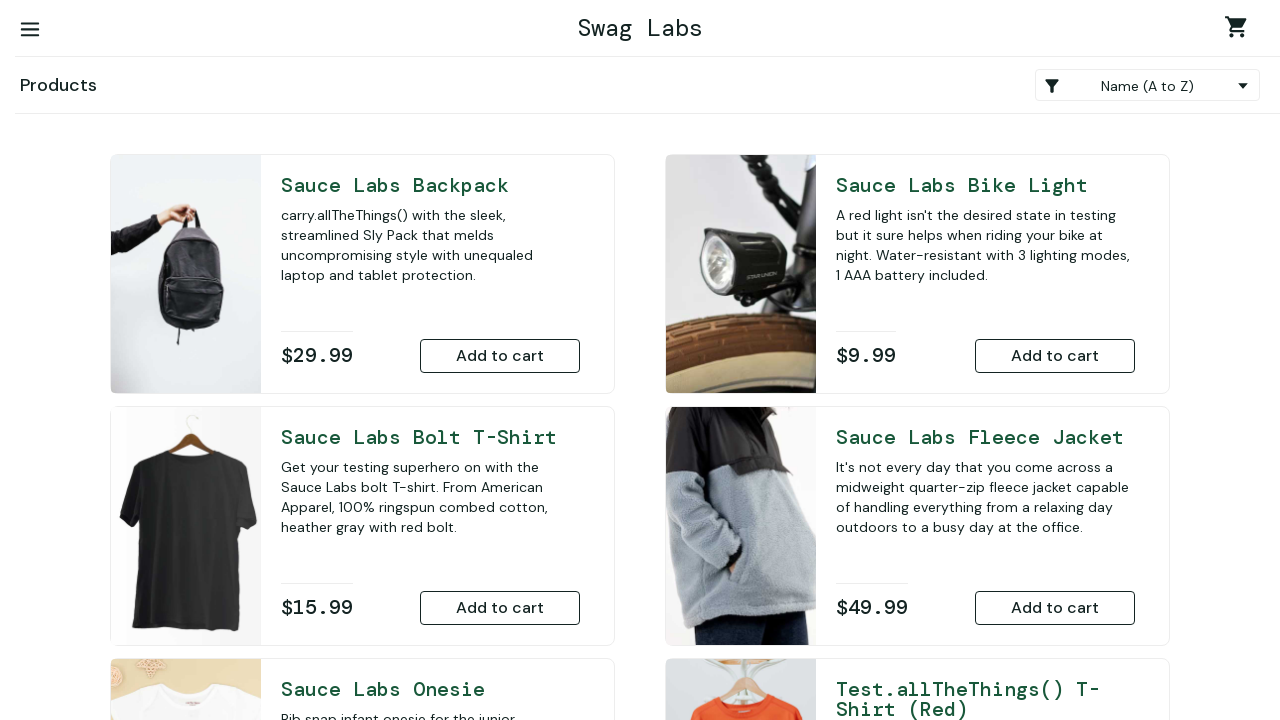

Clicked reset app state option from menu at (150, 204) on #reset_sidebar_link
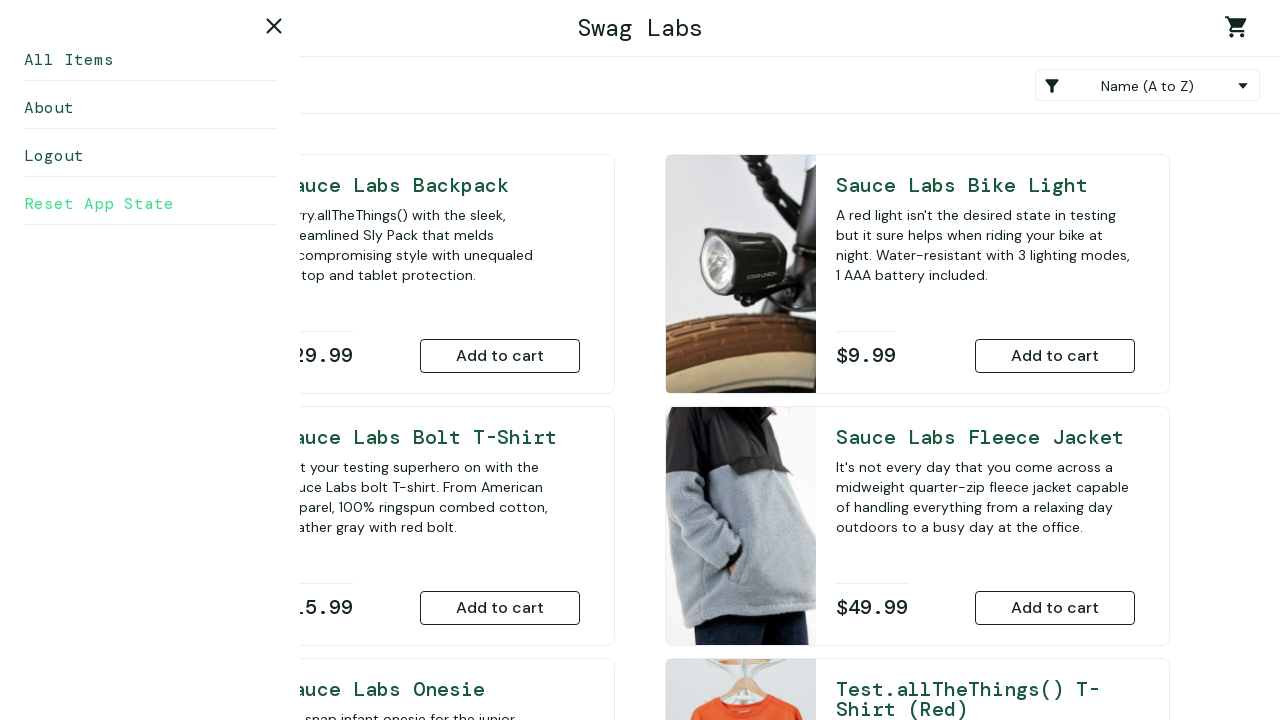

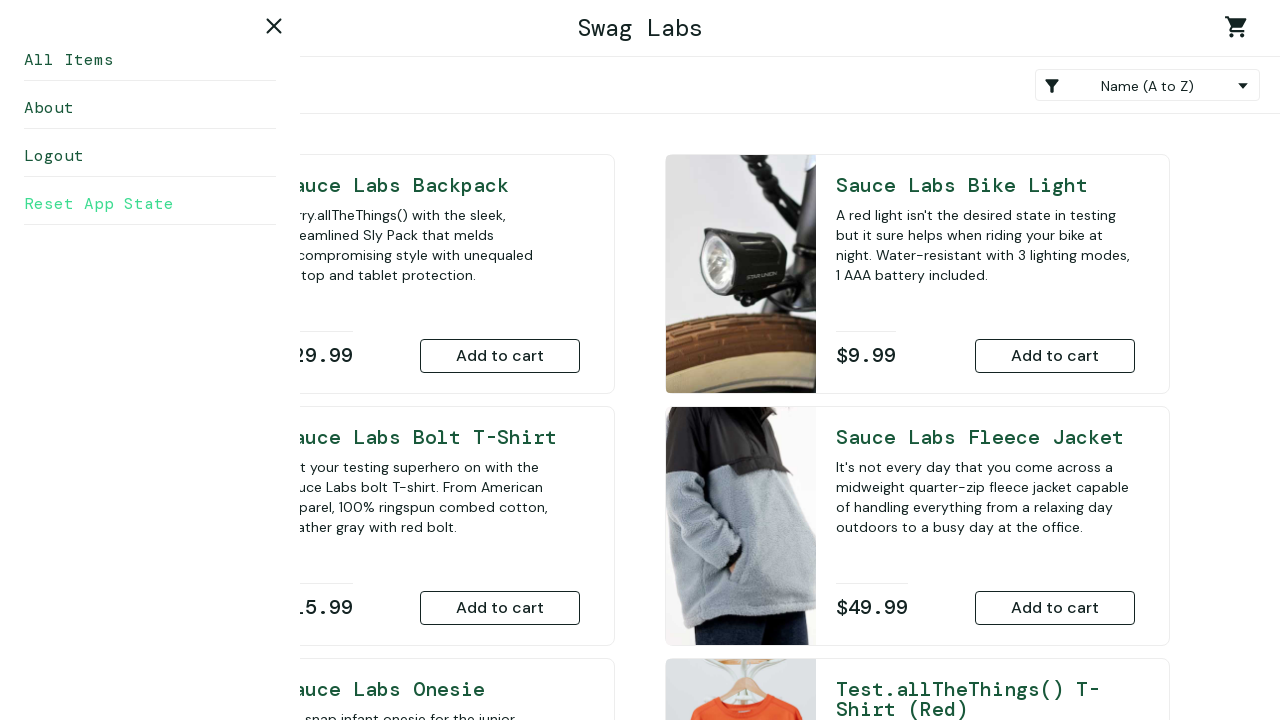